Fills out and submits a Google Form with name, email, and message fields

Starting URL: https://forms.gle/hWfgWJrxvwEDAsiM6

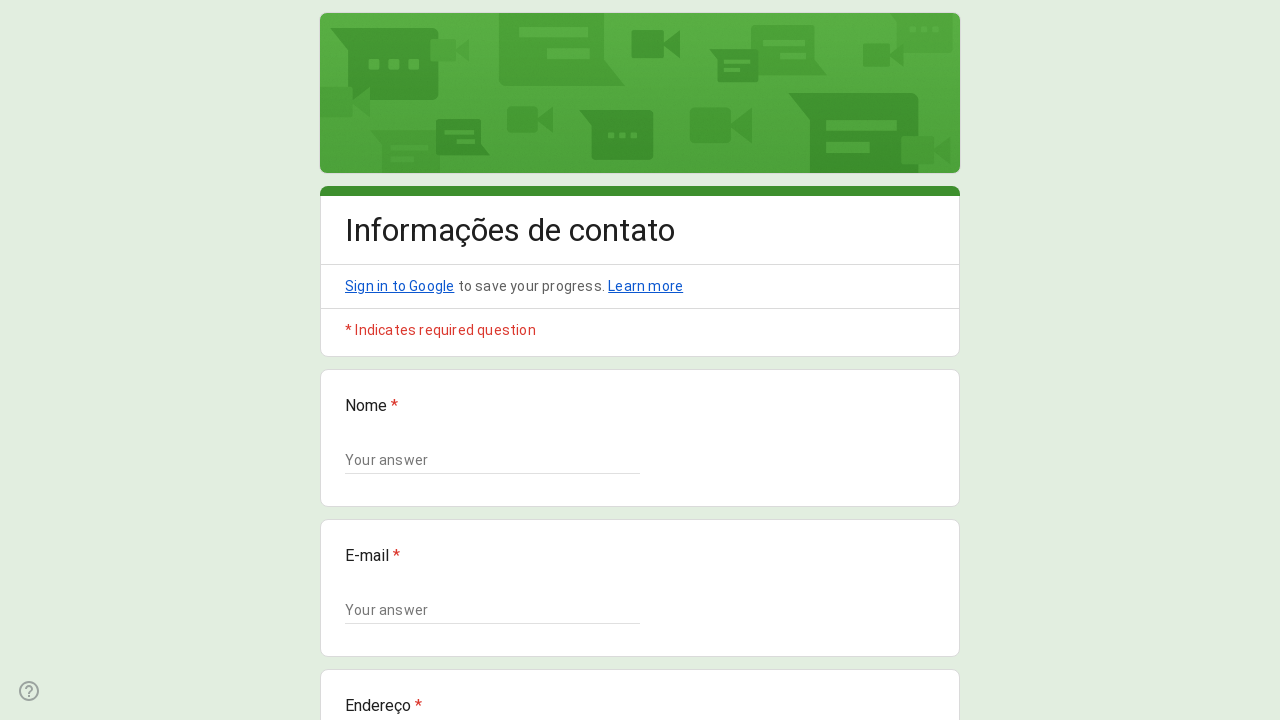

Filled name field with 'John Smith' on //*[@id="mG61Hd"]/div[2]/div/div[2]/div[1]/div/div/div[2]/div/div[1]/div/div[1]/
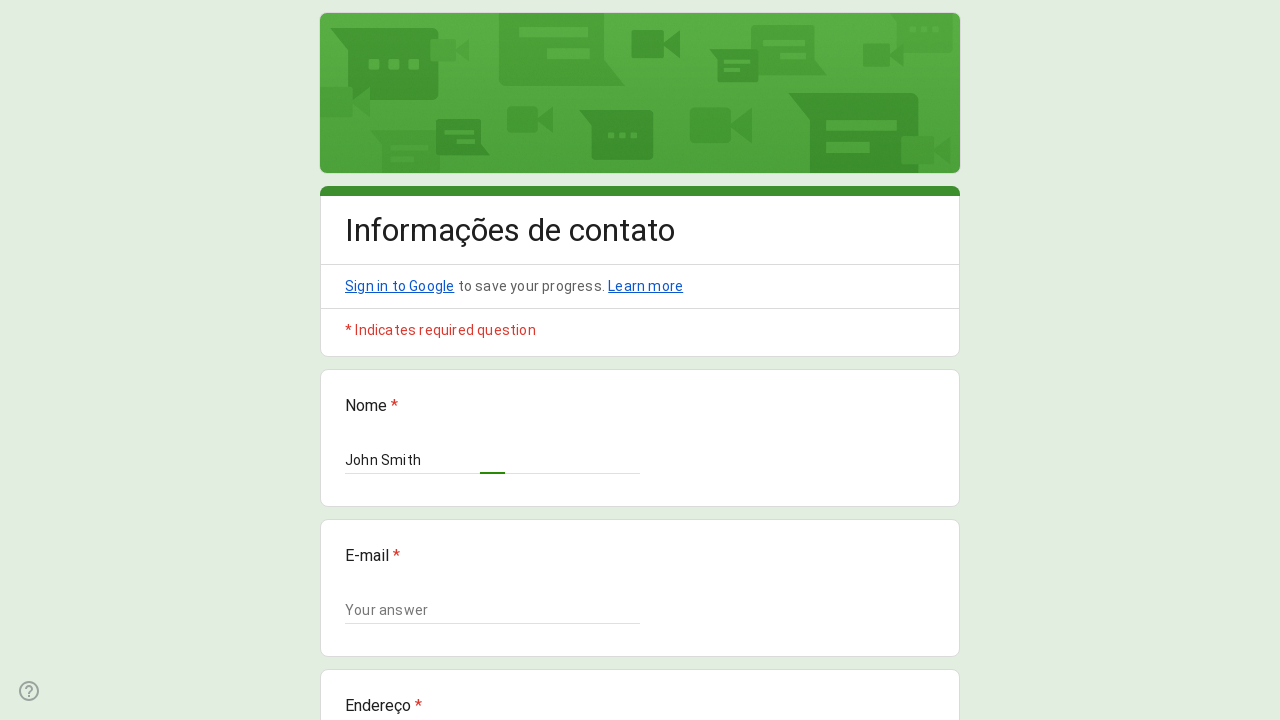

Filled email field with 'john.smith@example.com' on //*[@id="mG61Hd"]/div[2]/div/div[2]/div[2]/div/div/div[2]/div/div[1]/div/div[1]/
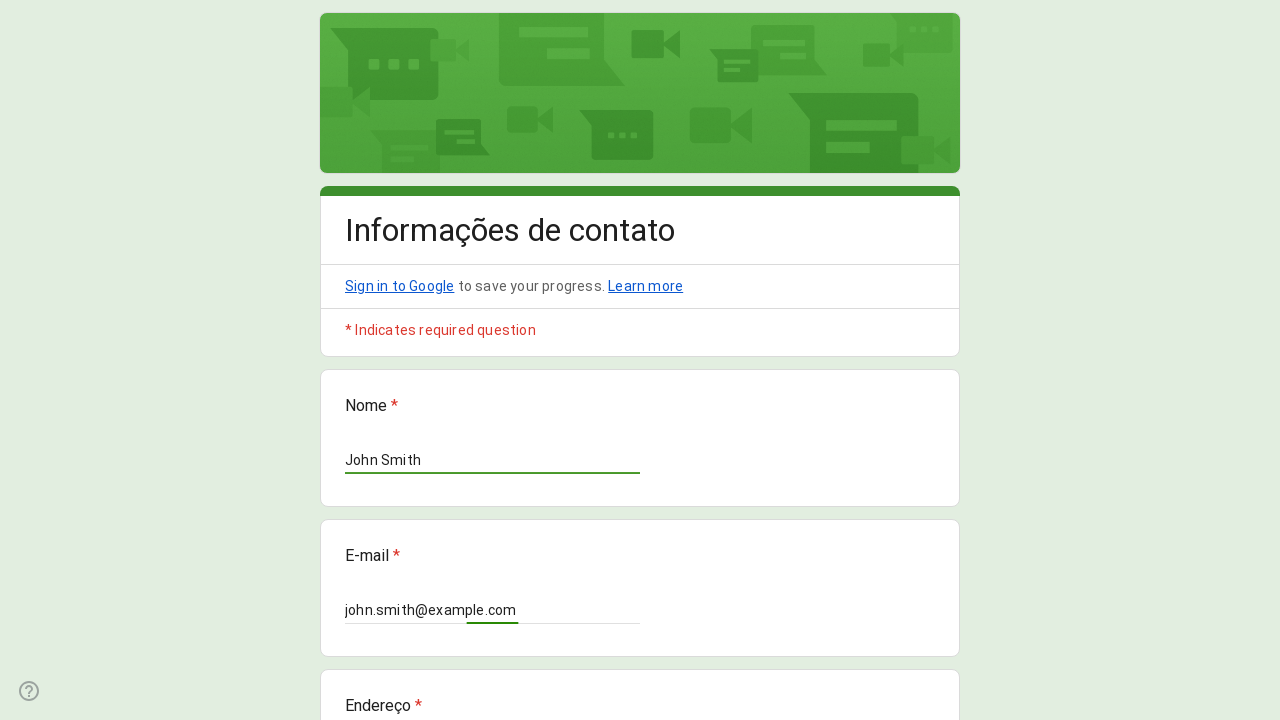

Filled message/address field with '123 Main Street, Apt 4B' on //*[@id="mG61Hd"]/div[2]/div/div[2]/div[3]/div/div/div[2]/div/div[1]/div[2]/text
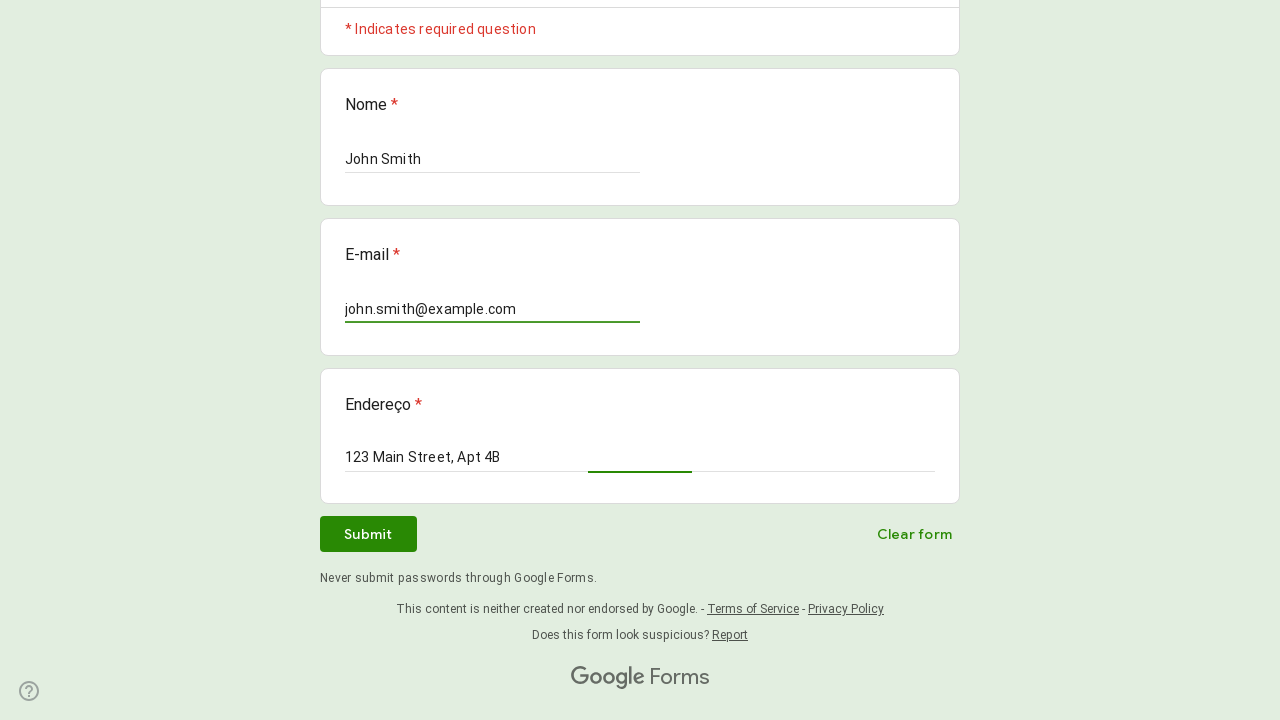

Clicked submit button to submit the Google Form at (368, 534) on xpath=//*[@id="mG61Hd"]/div[2]/div/div[3]/div[1]/div[1]/div/span
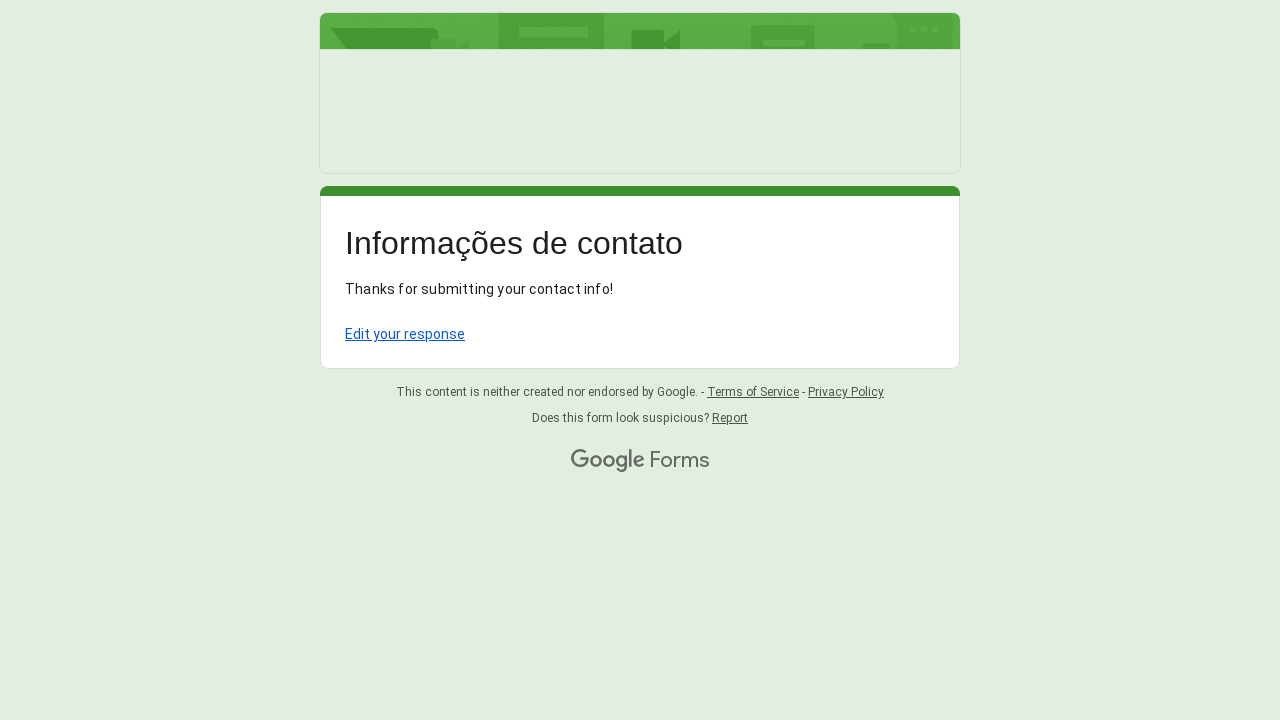

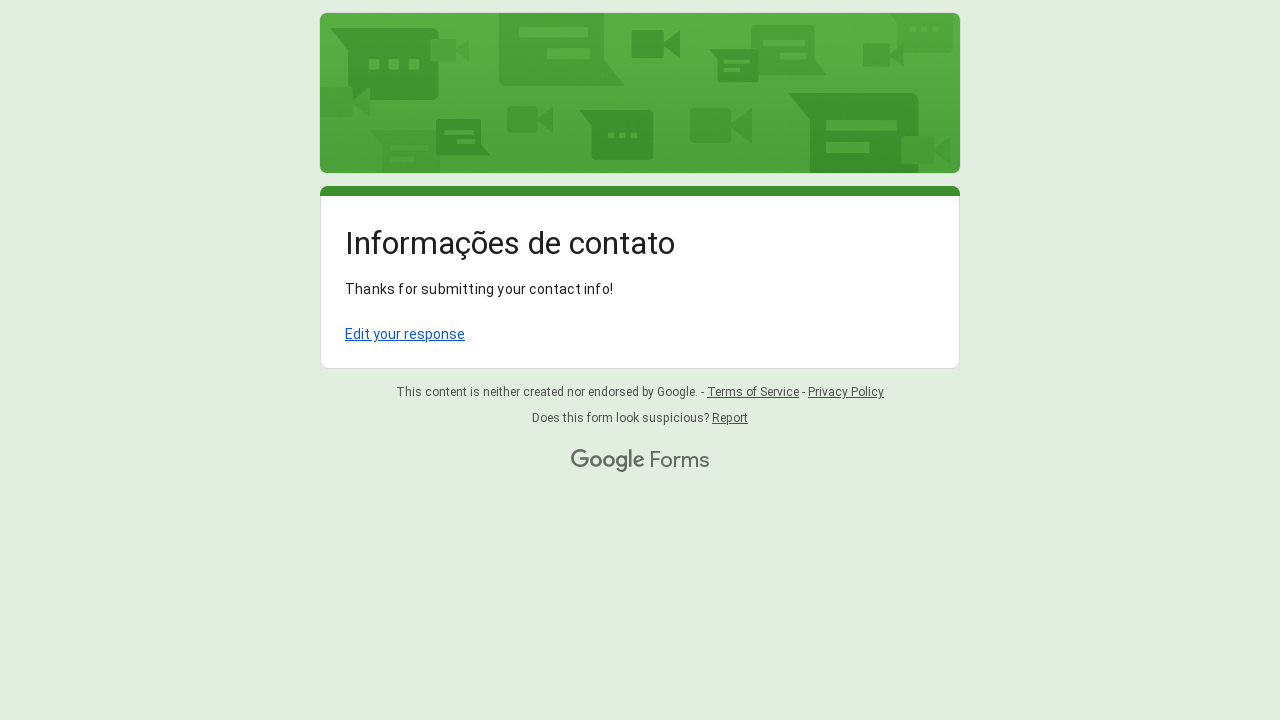